Tests element visibility on a registration form and fills the last name field if it's displayed

Starting URL: https://naveenautomationlabs.com/opencart/index.php?route=account/register

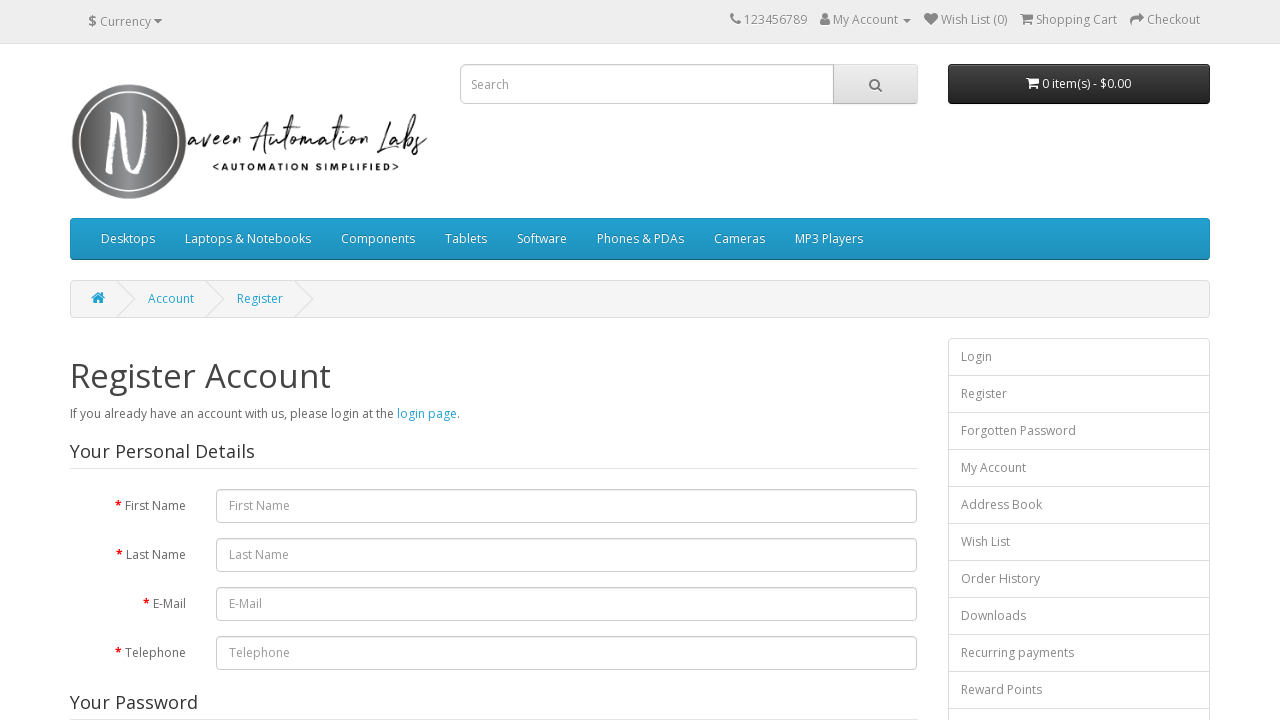

Located last name field element
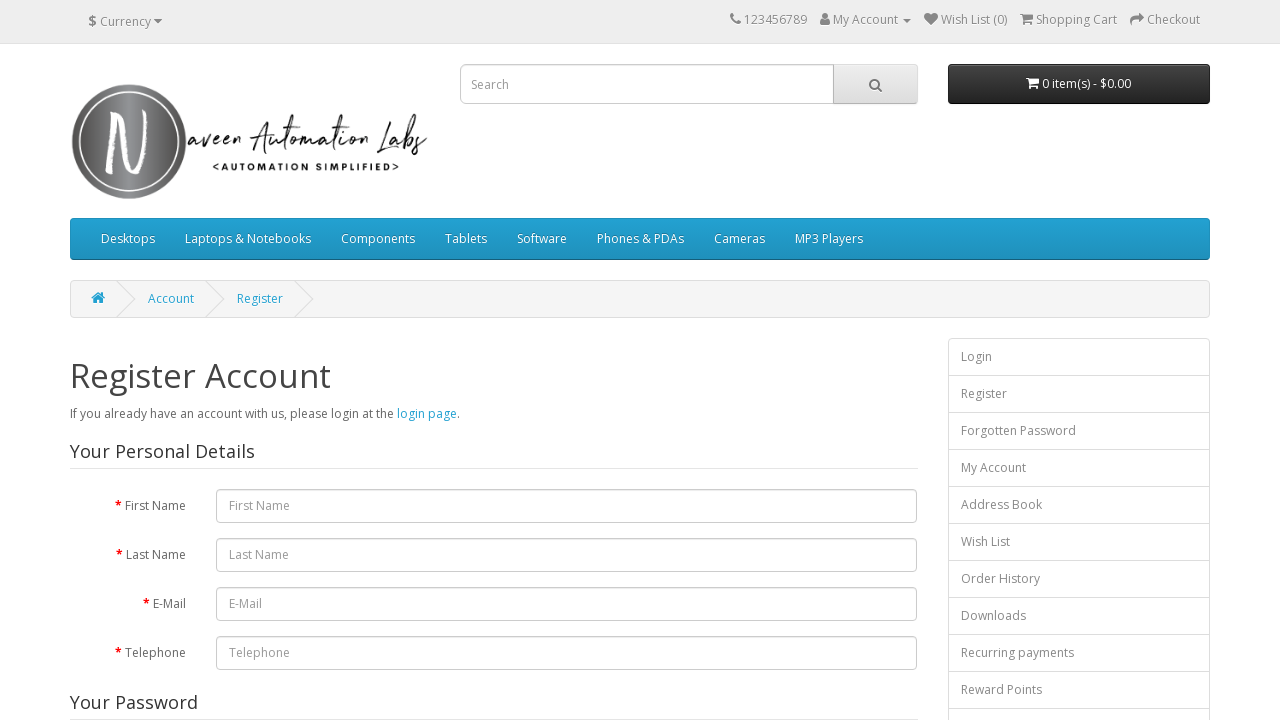

Last name field is visible on registration form
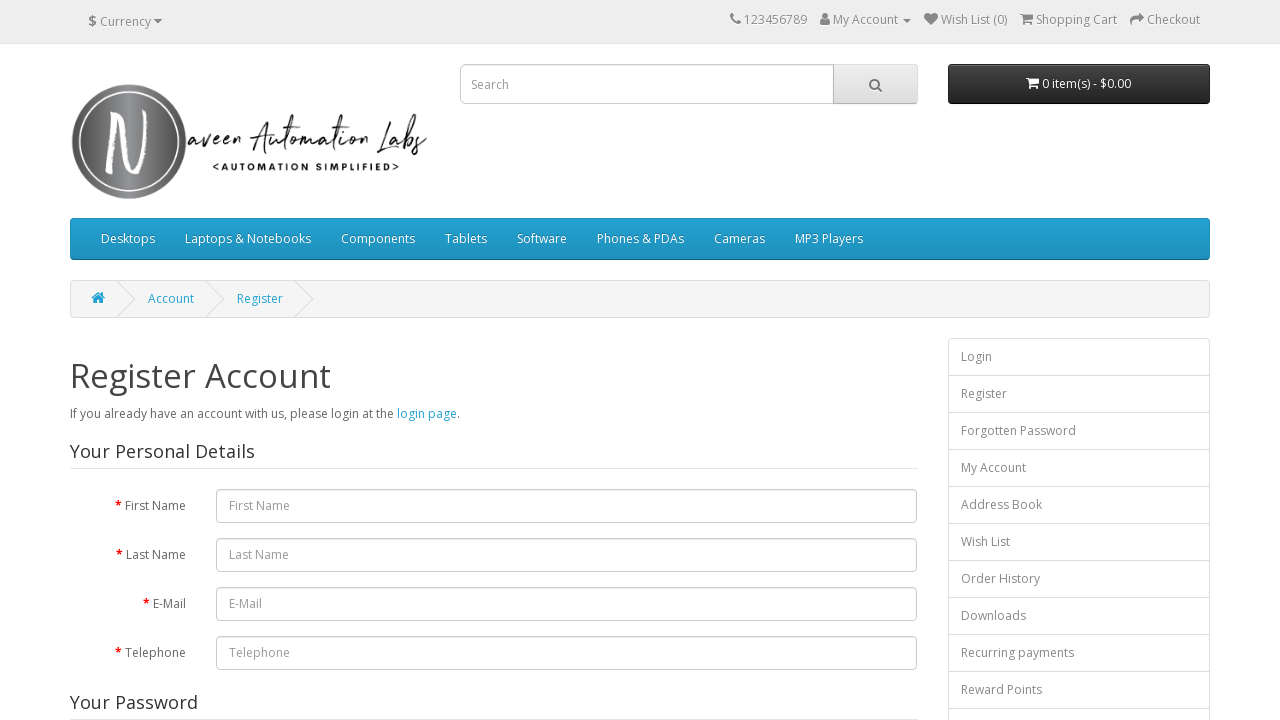

Filled last name field with 'vinu' on #input-lastname
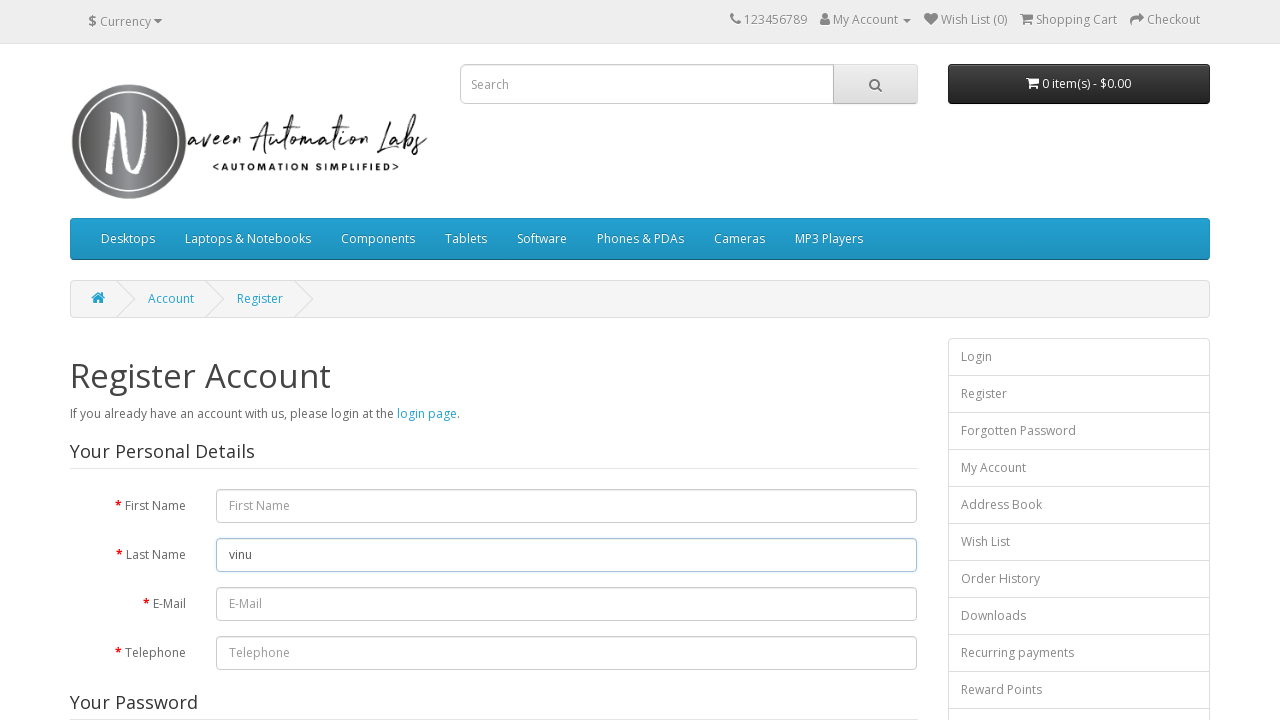

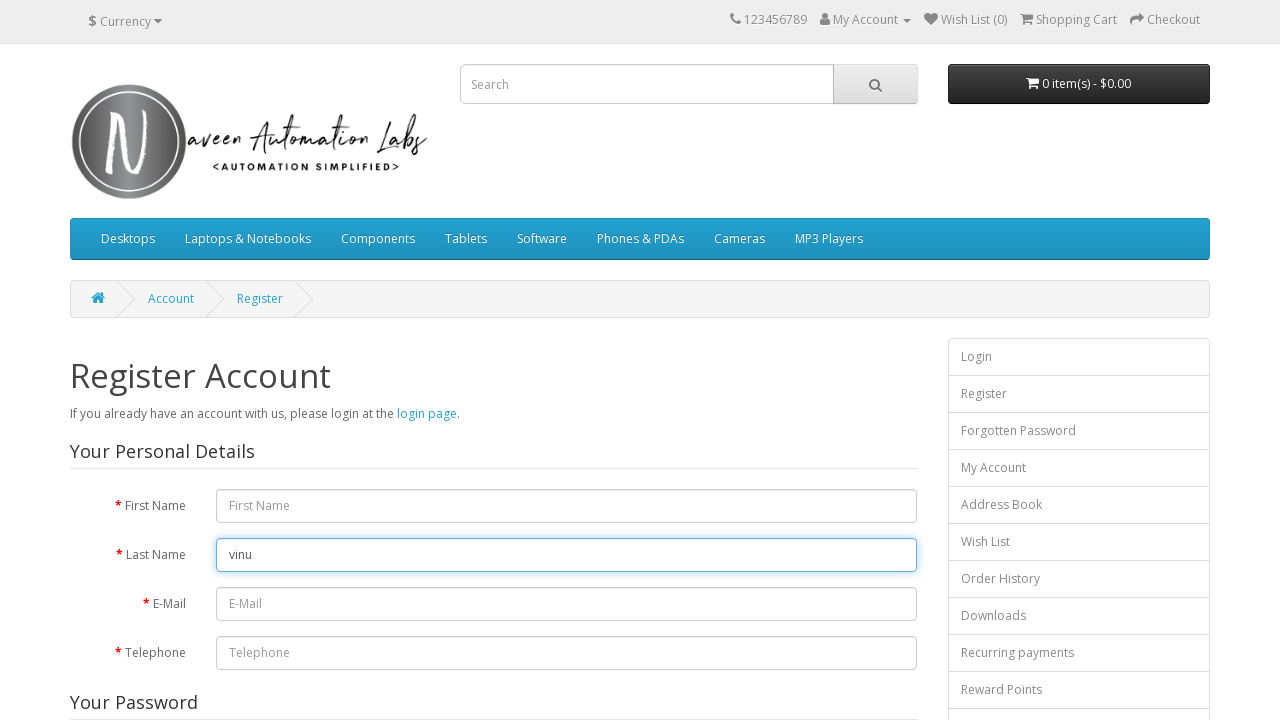